Tests infinite scroll functionality by scrolling to the bottom of the page multiple times to trigger loading of new content

Starting URL: https://fchart.github.io/test/infinitescroll.html

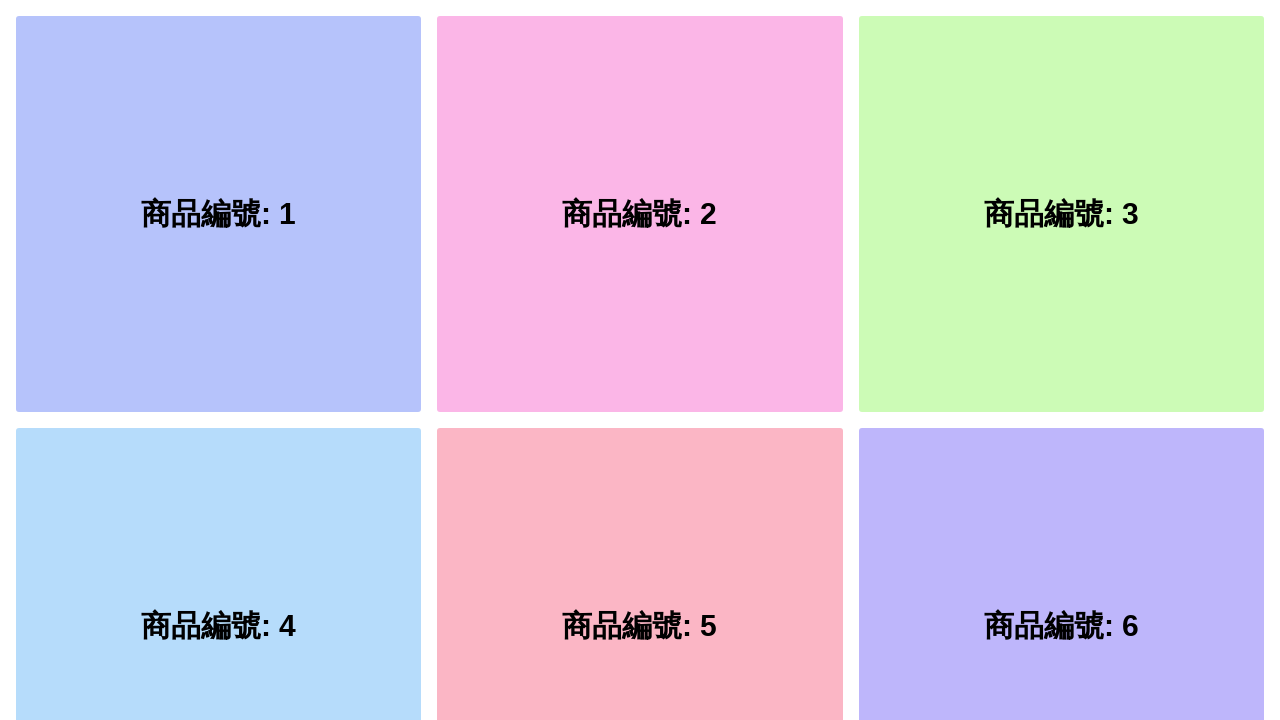

Navigated to infinite scroll test page
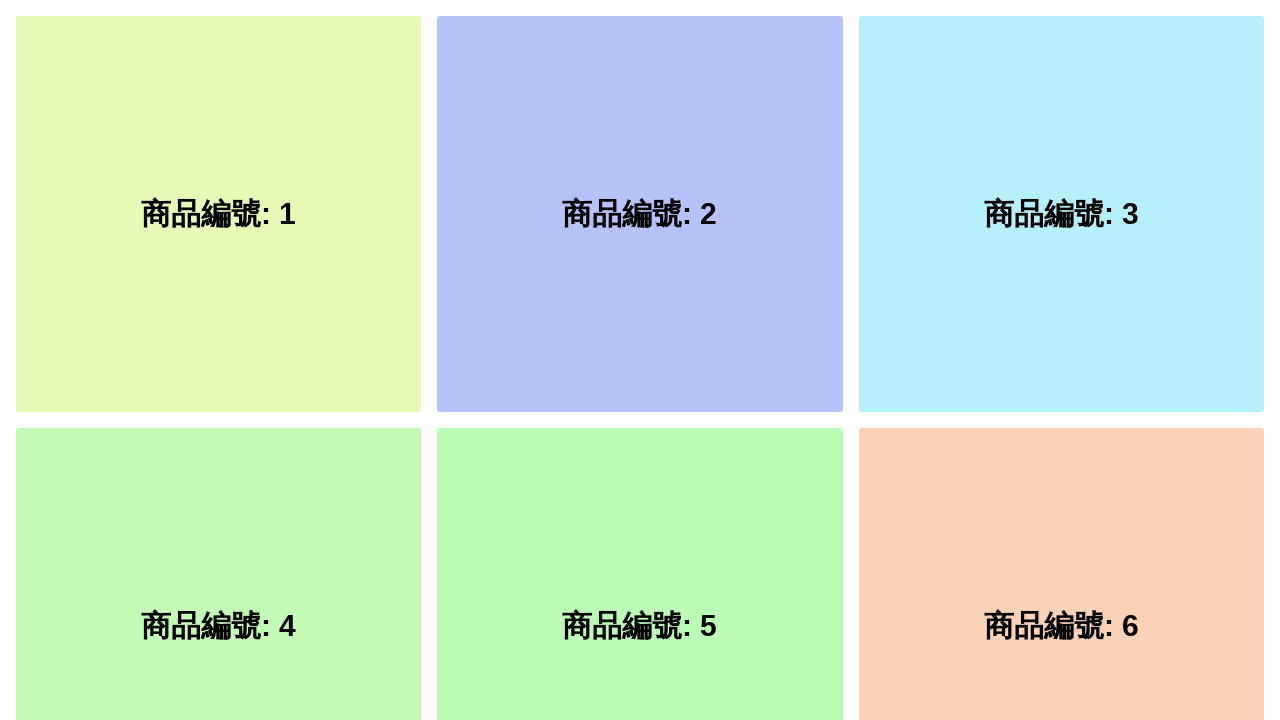

Scrolled to bottom of page (scroll 1 of 5)
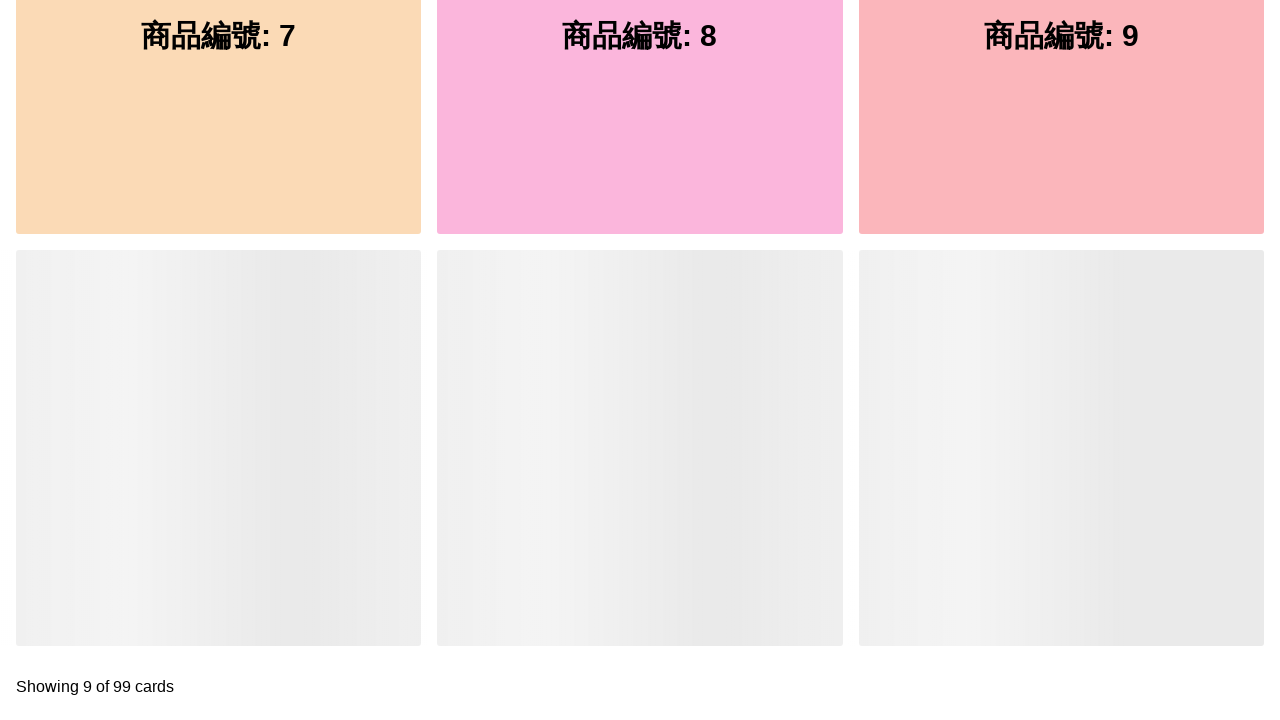

Waited for new content to load after scroll 1
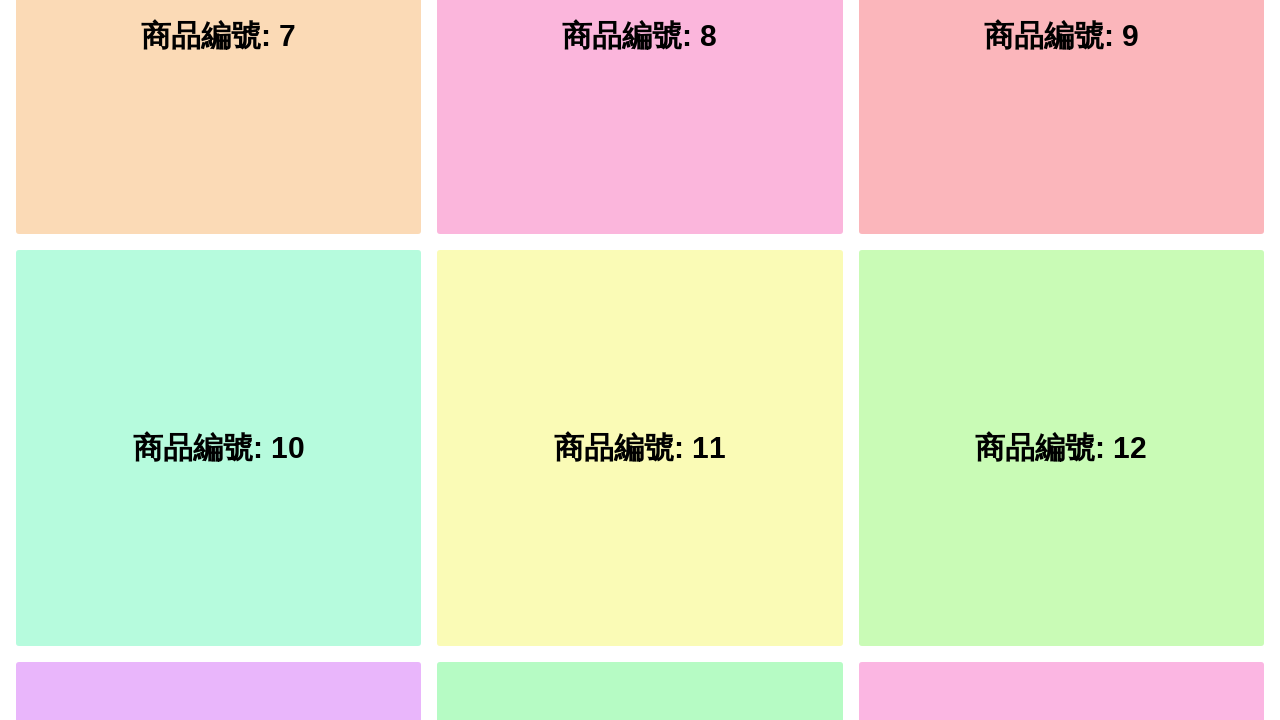

Scrolled to bottom of page (scroll 2 of 5)
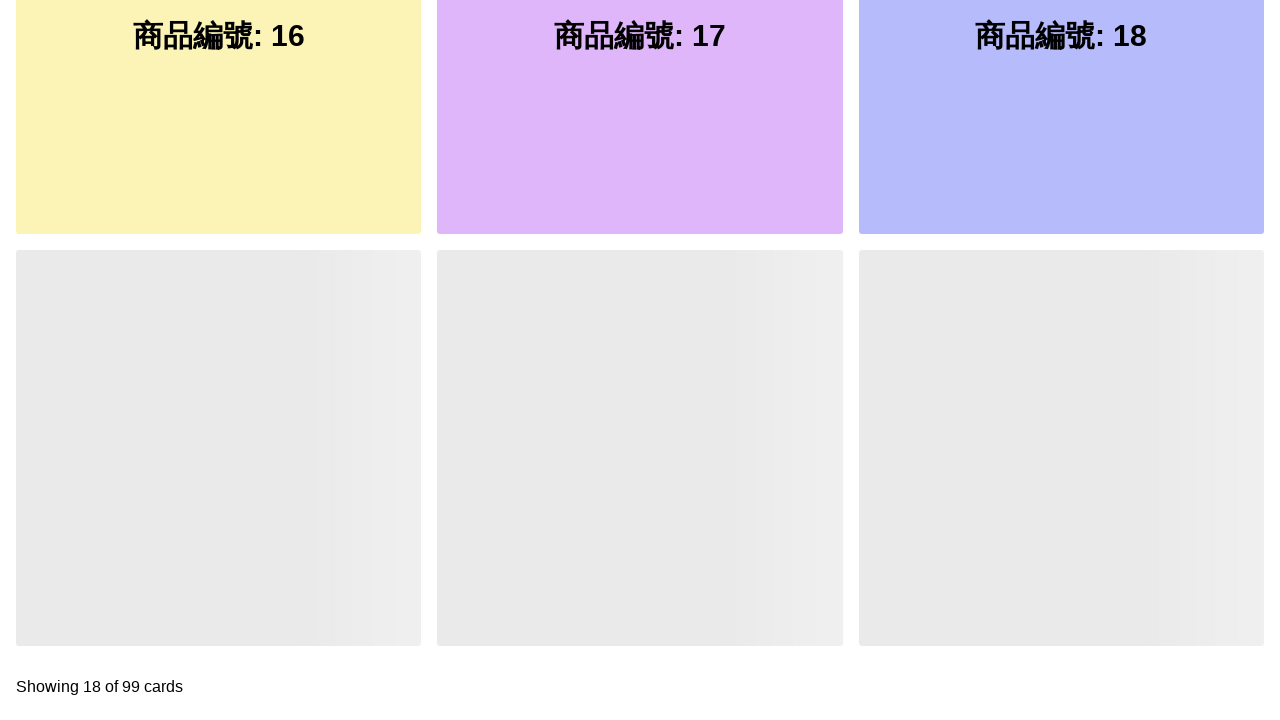

Waited for new content to load after scroll 2
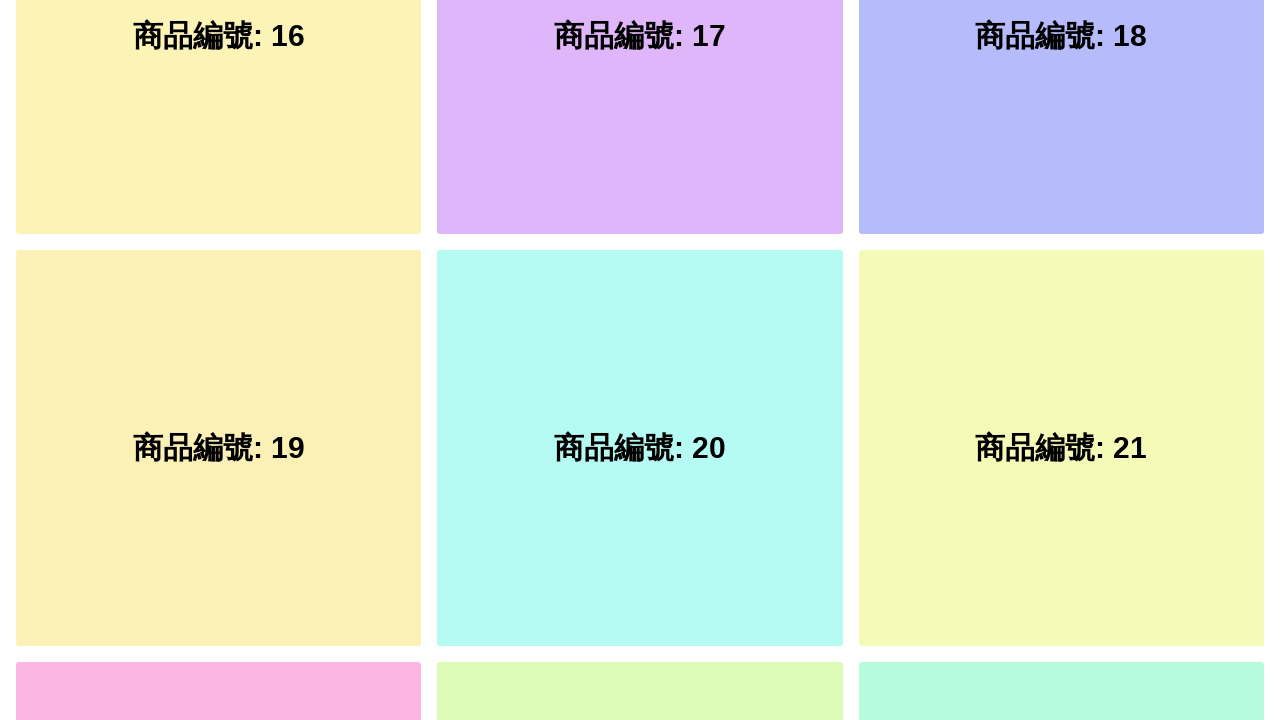

Scrolled to bottom of page (scroll 3 of 5)
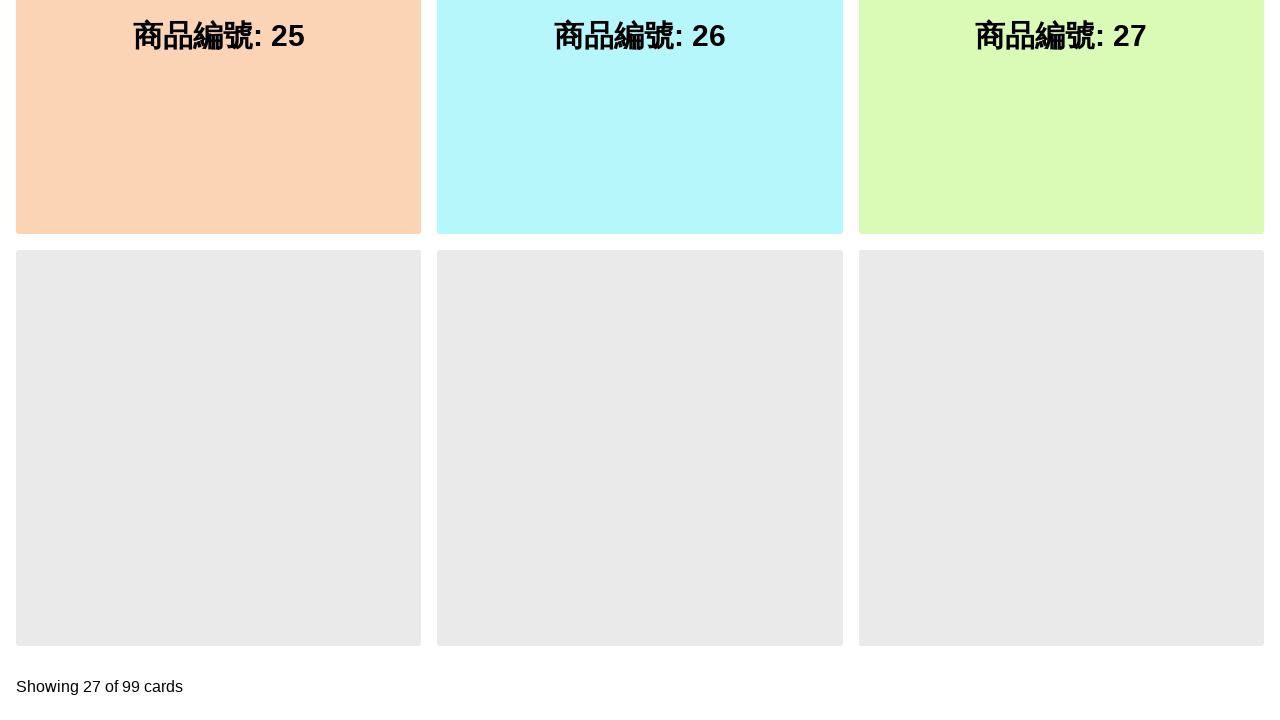

Waited for new content to load after scroll 3
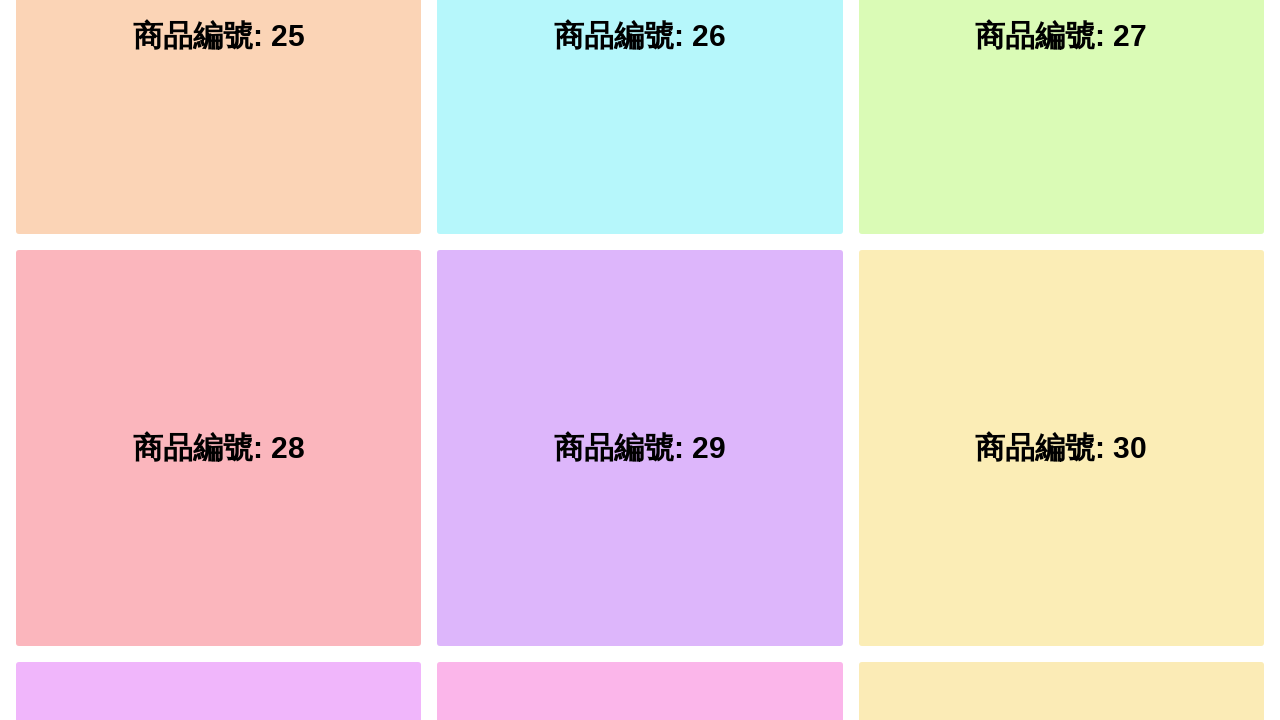

Scrolled to bottom of page (scroll 4 of 5)
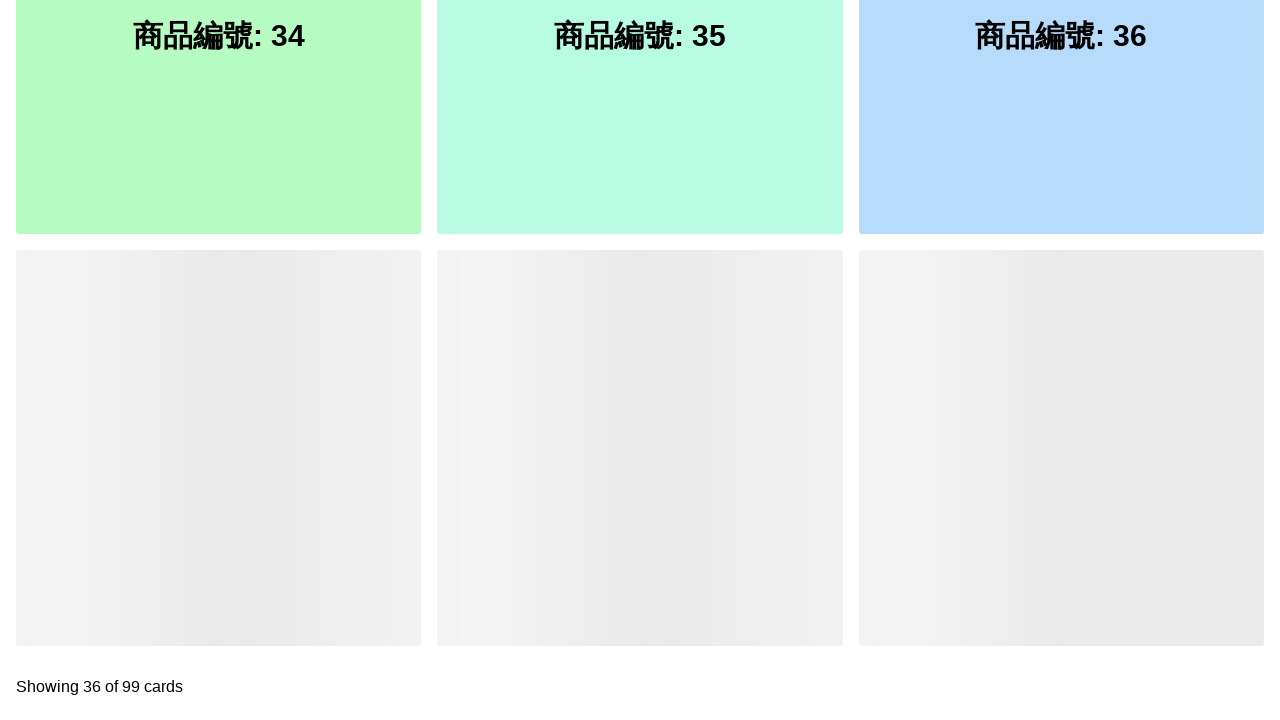

Waited for new content to load after scroll 4
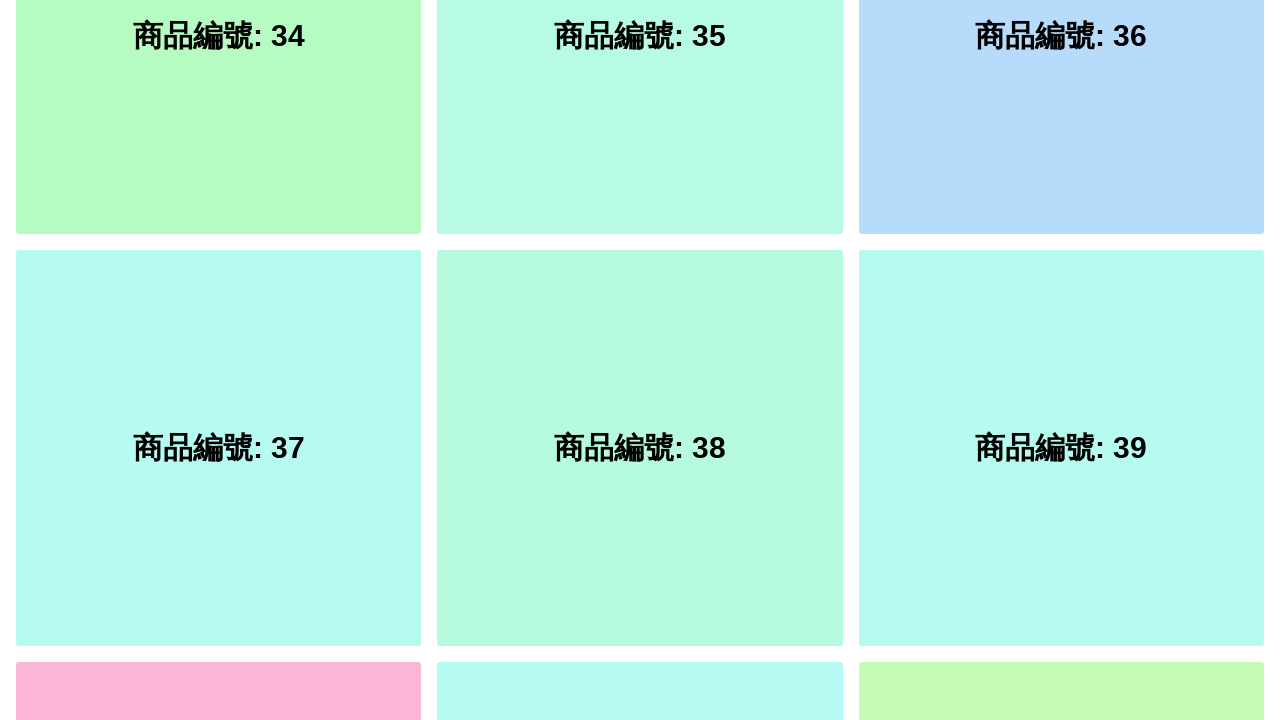

Scrolled to bottom of page (scroll 5 of 5)
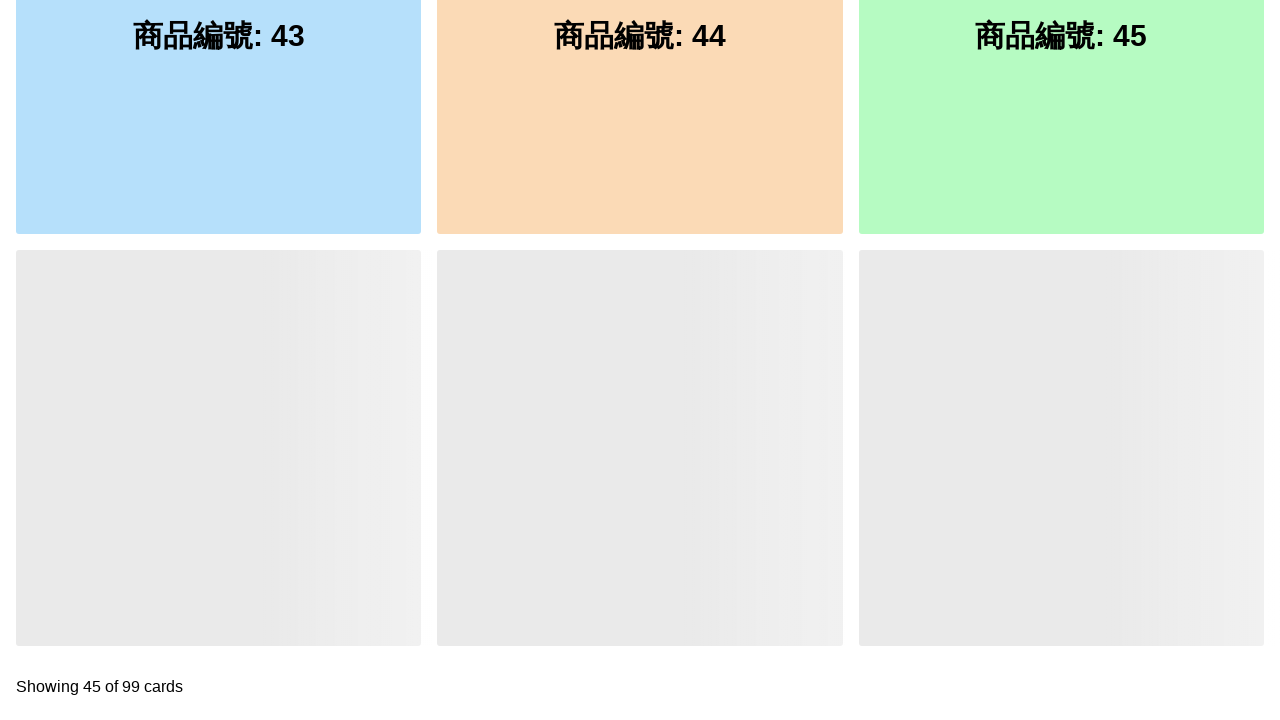

Waited for new content to load after scroll 5
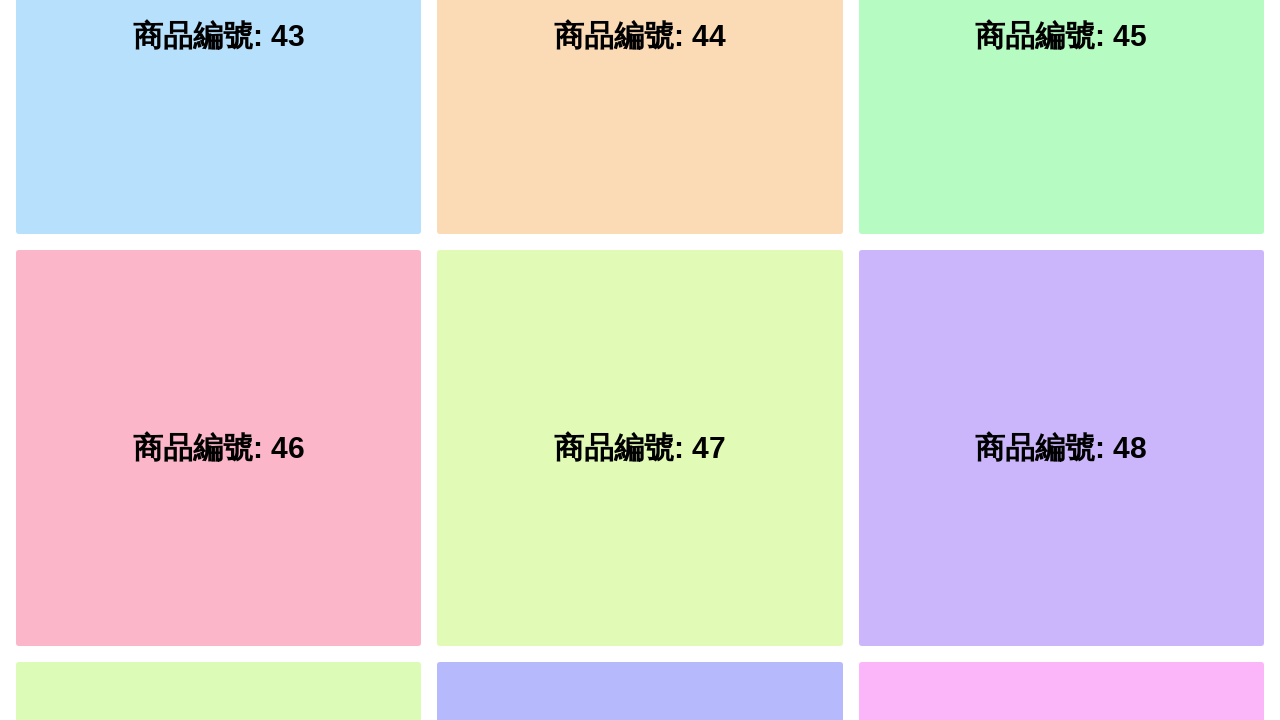

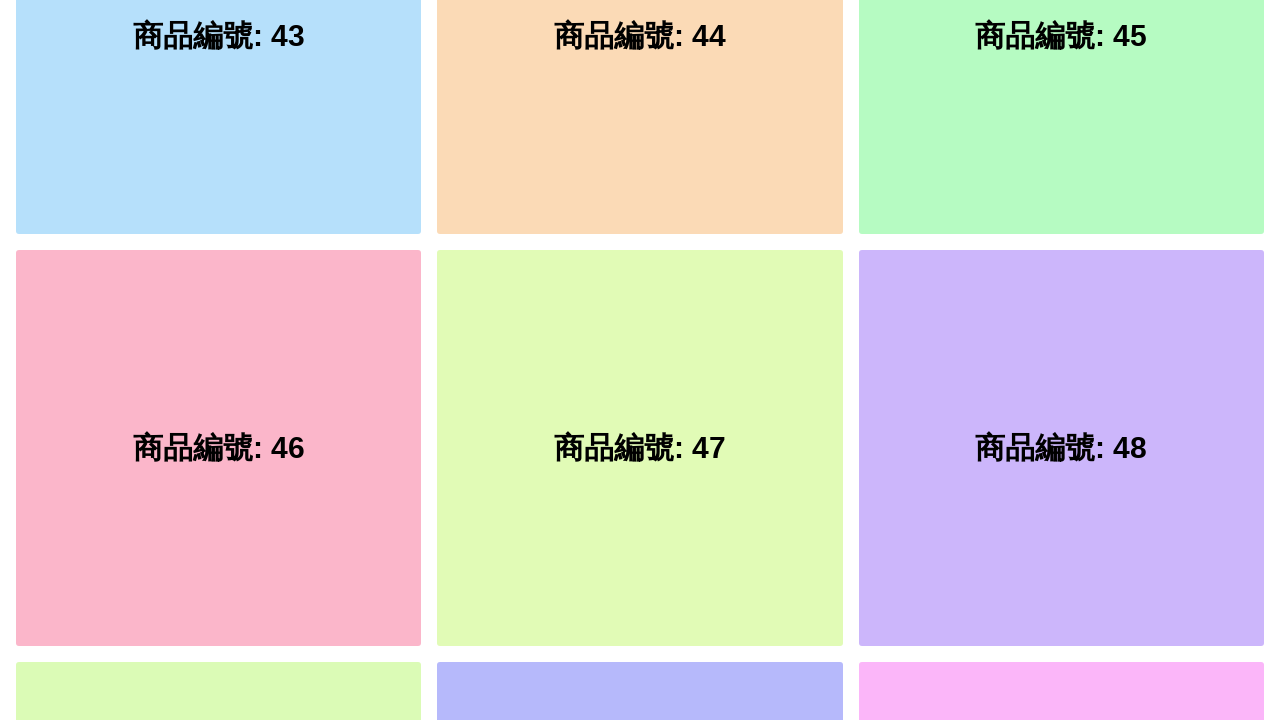